Tests the author's website link by clicking on it and then navigating back using a home link.

Starting URL: https://anapioficeandfire.com/

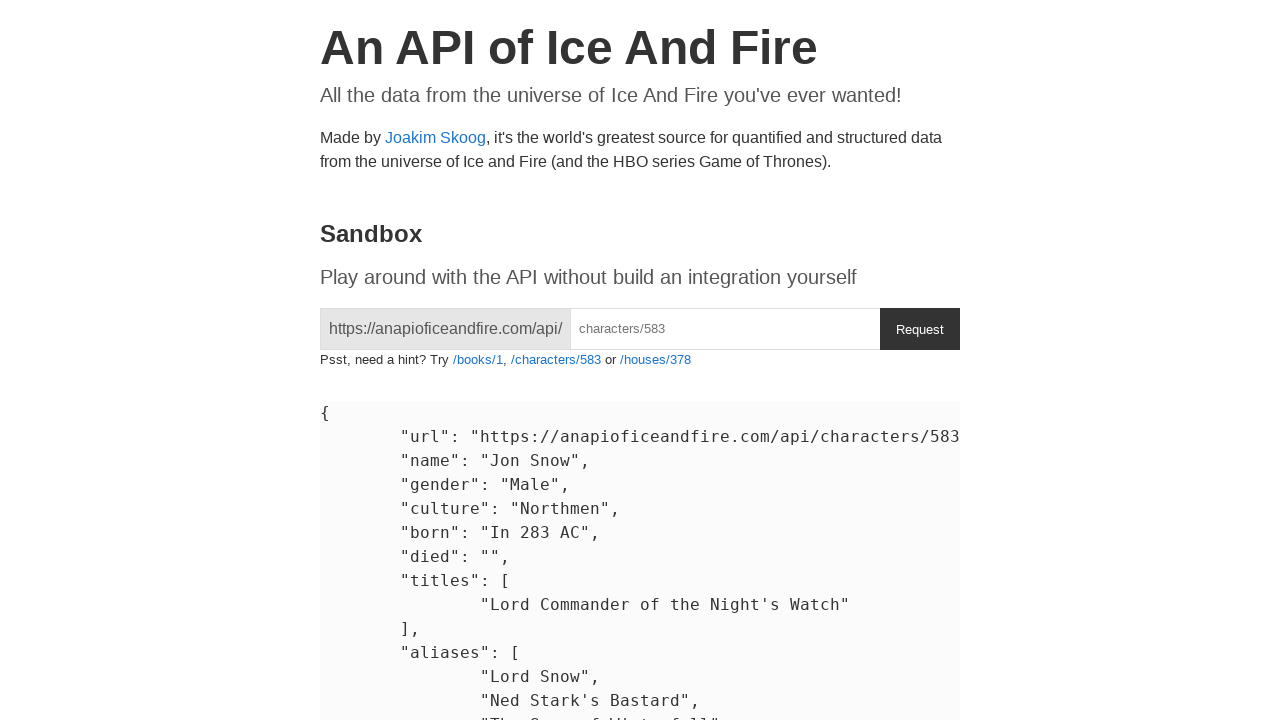

Clicked on author's website link (https://joakimskoog.com/) at (436, 138) on xpath=//section/p/a[@href='https://joakimskoog.com/']
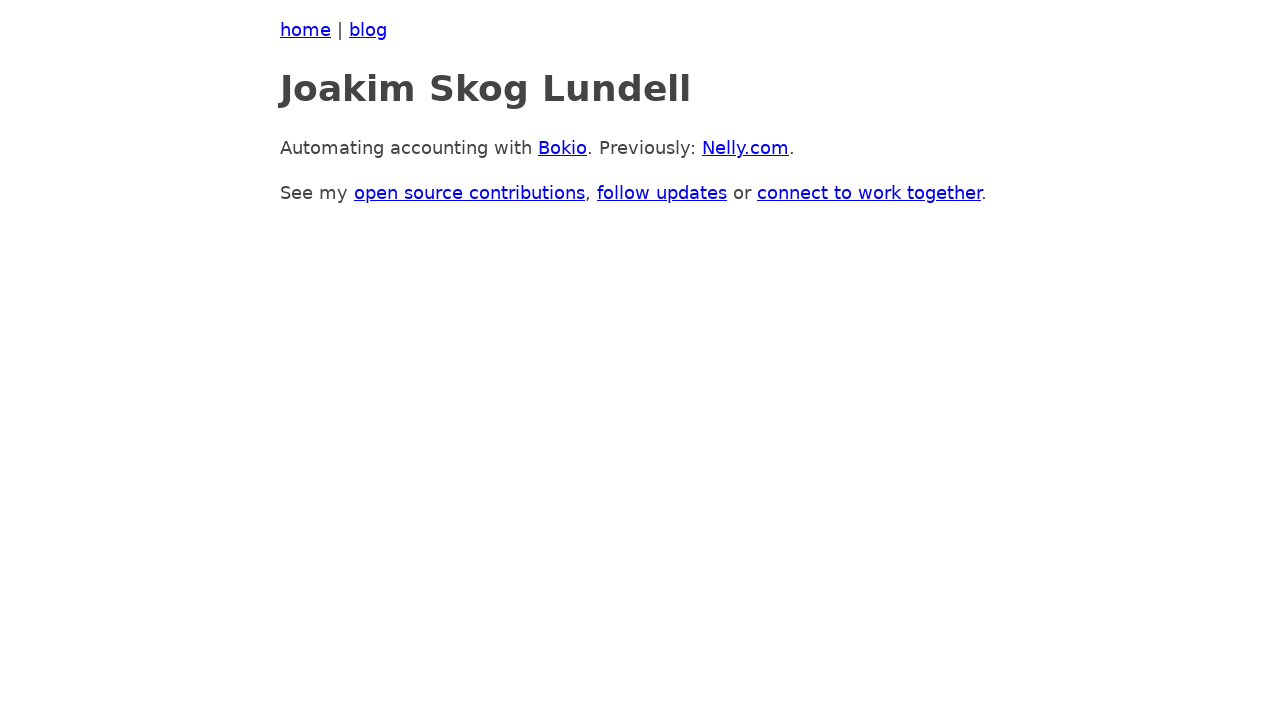

Clicked on home link to navigate back at (306, 30) on xpath=//a[@href='/']
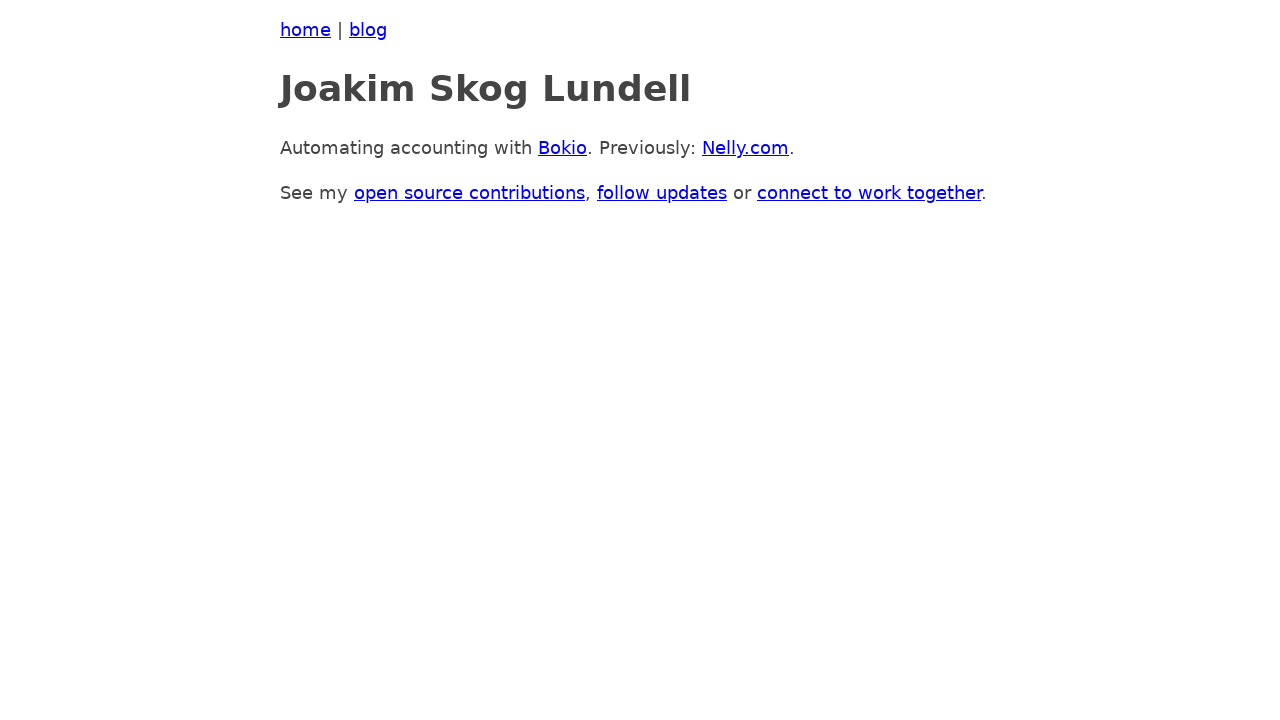

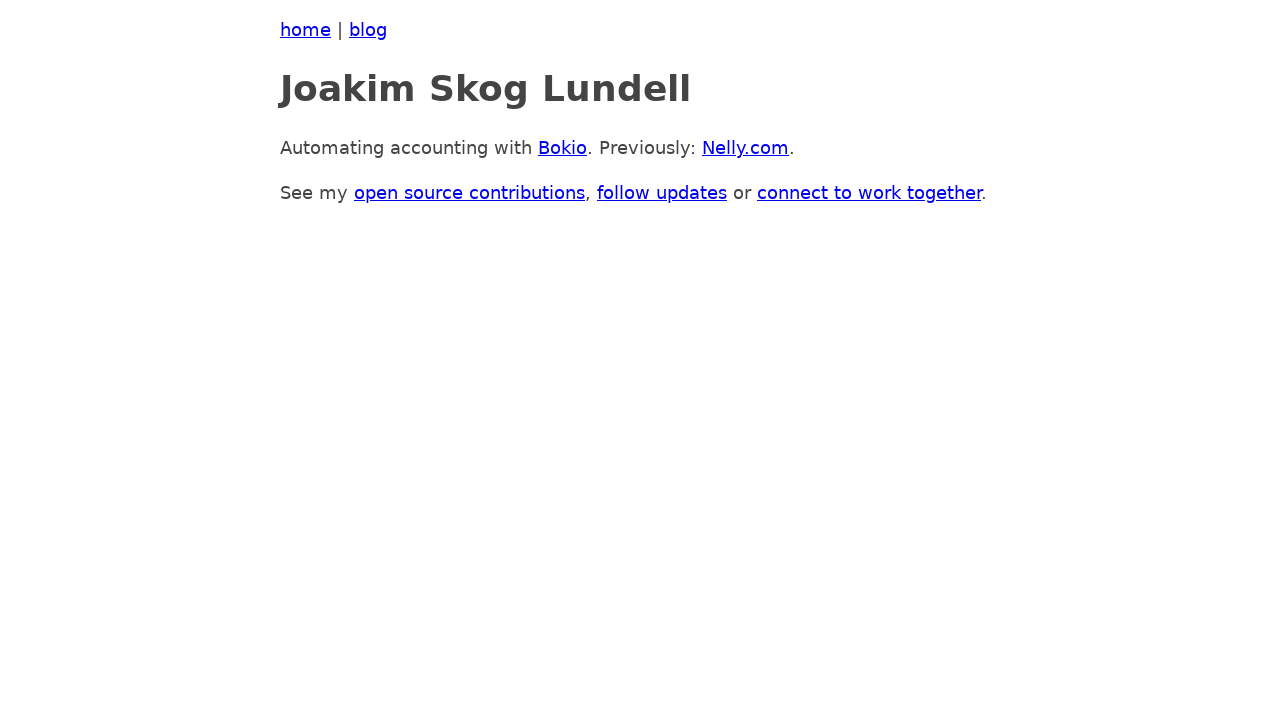